Tests adding a Samsung Galaxy S6 phone to the shopping cart by navigating through the Phones category and clicking Add to Cart.

Starting URL: https://www.demoblaze.com/

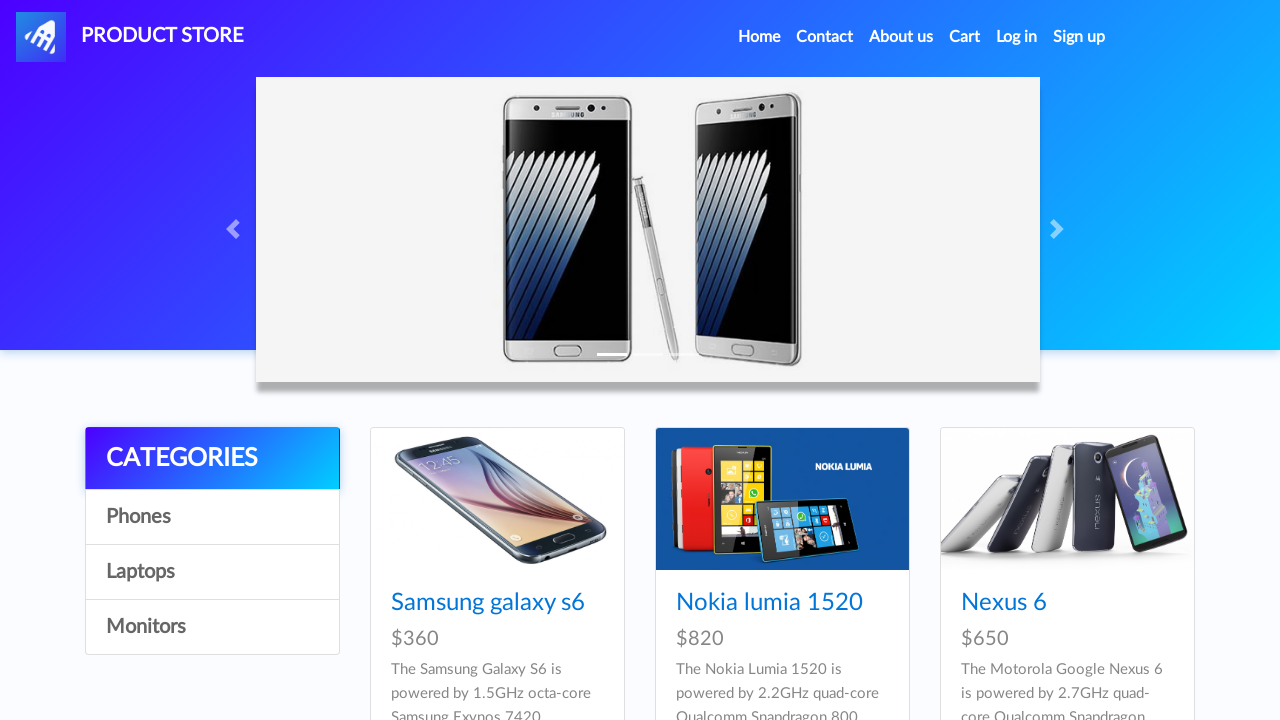

Clicked on Phones category at (212, 517) on text=Phones
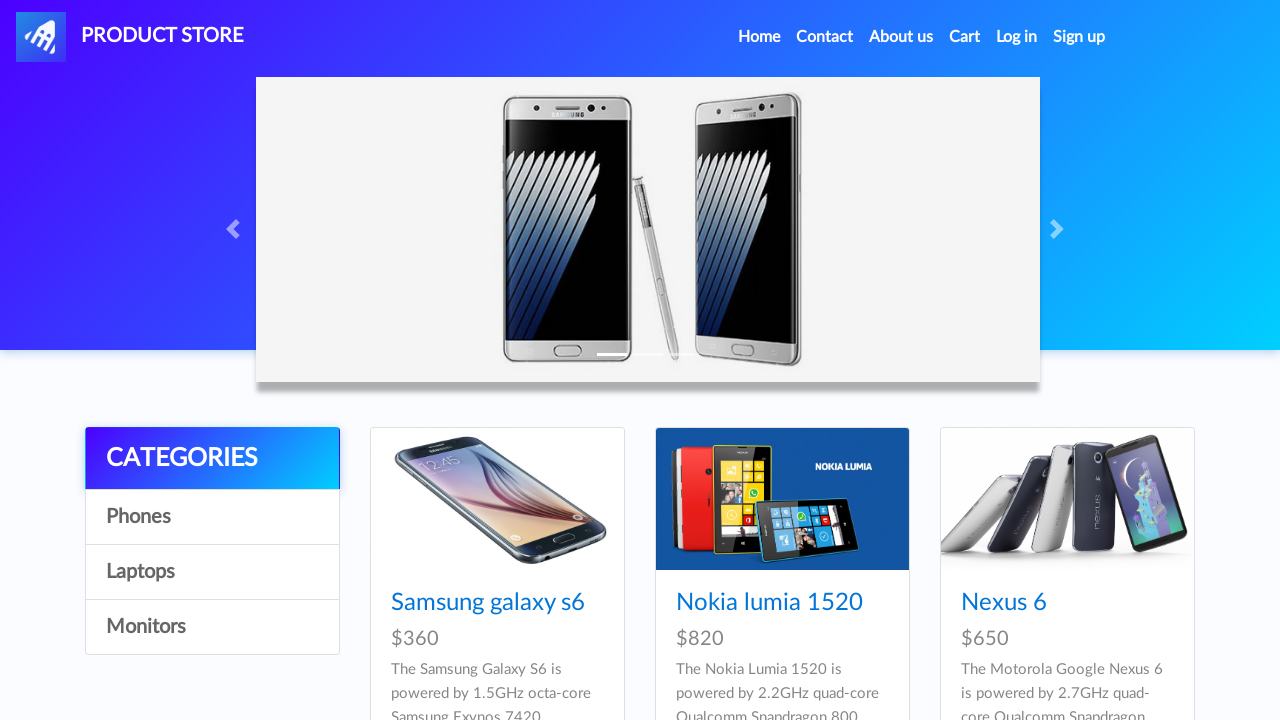

Product cards loaded in Phones category
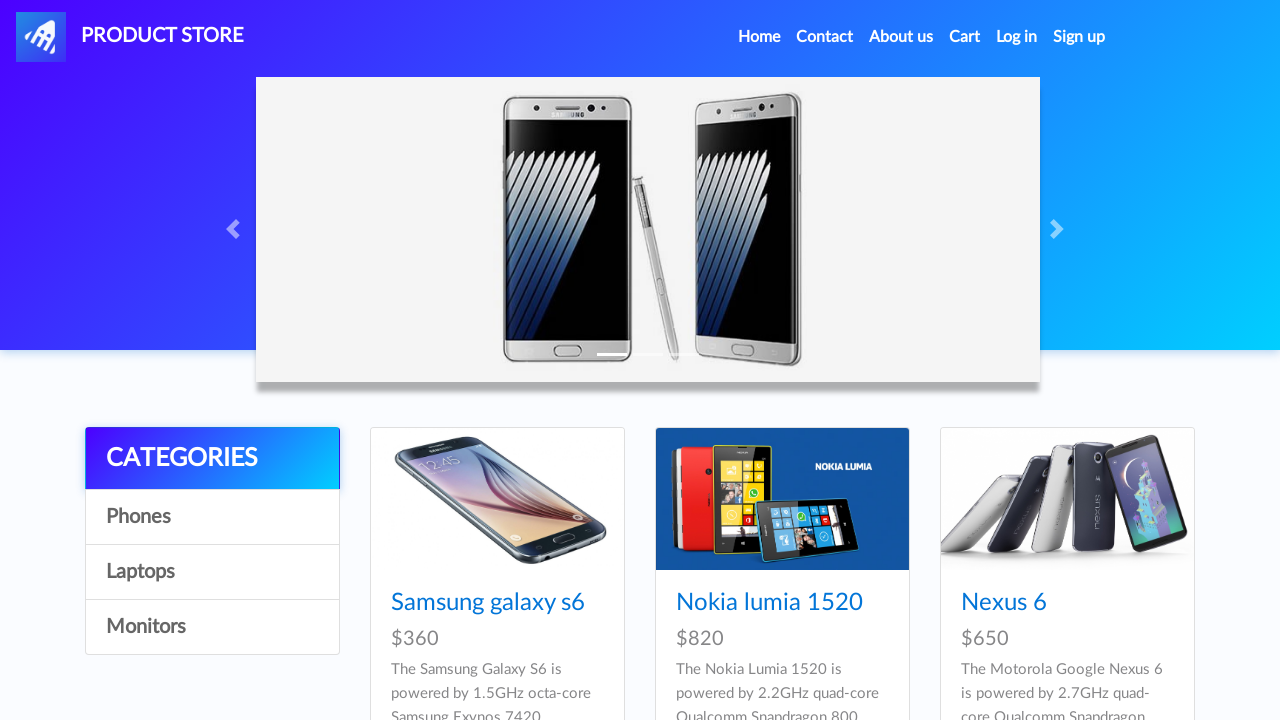

Clicked on Samsung Galaxy S6 product at (488, 603) on text=Samsung galaxy s6
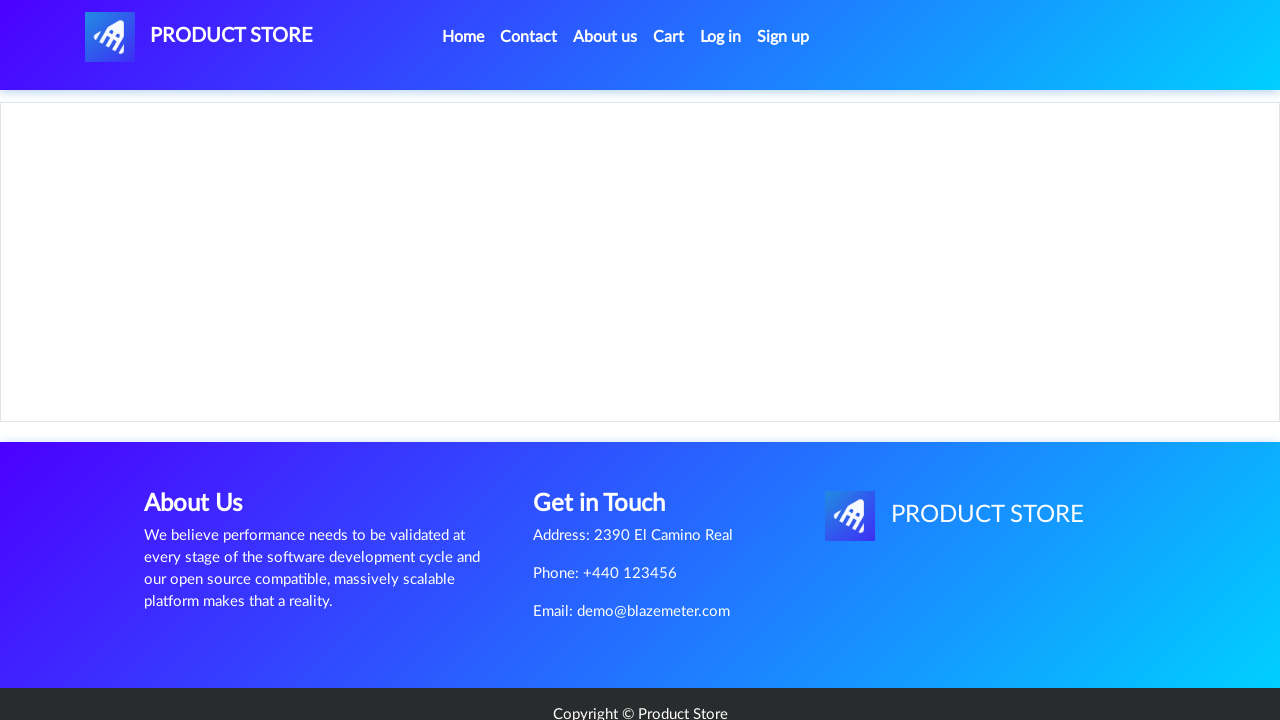

Add to Cart button became visible
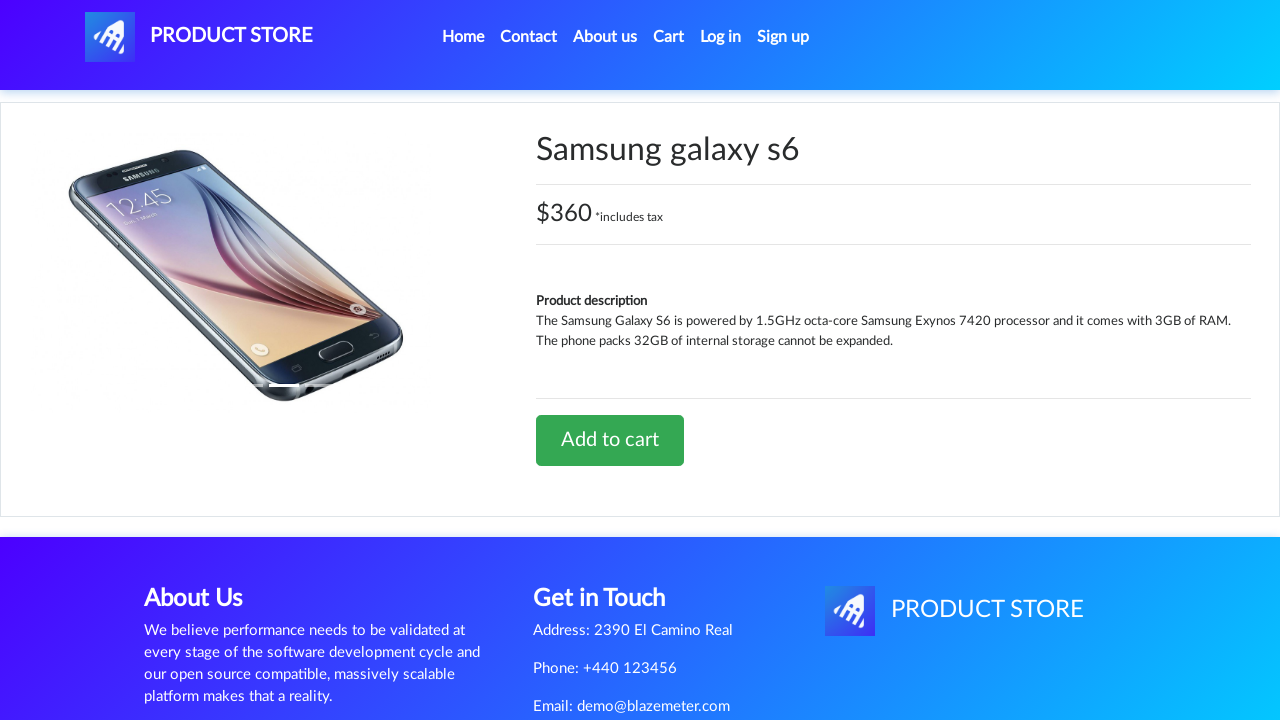

Clicked Add to Cart button at (610, 440) on a.btn.btn-success.btn-lg
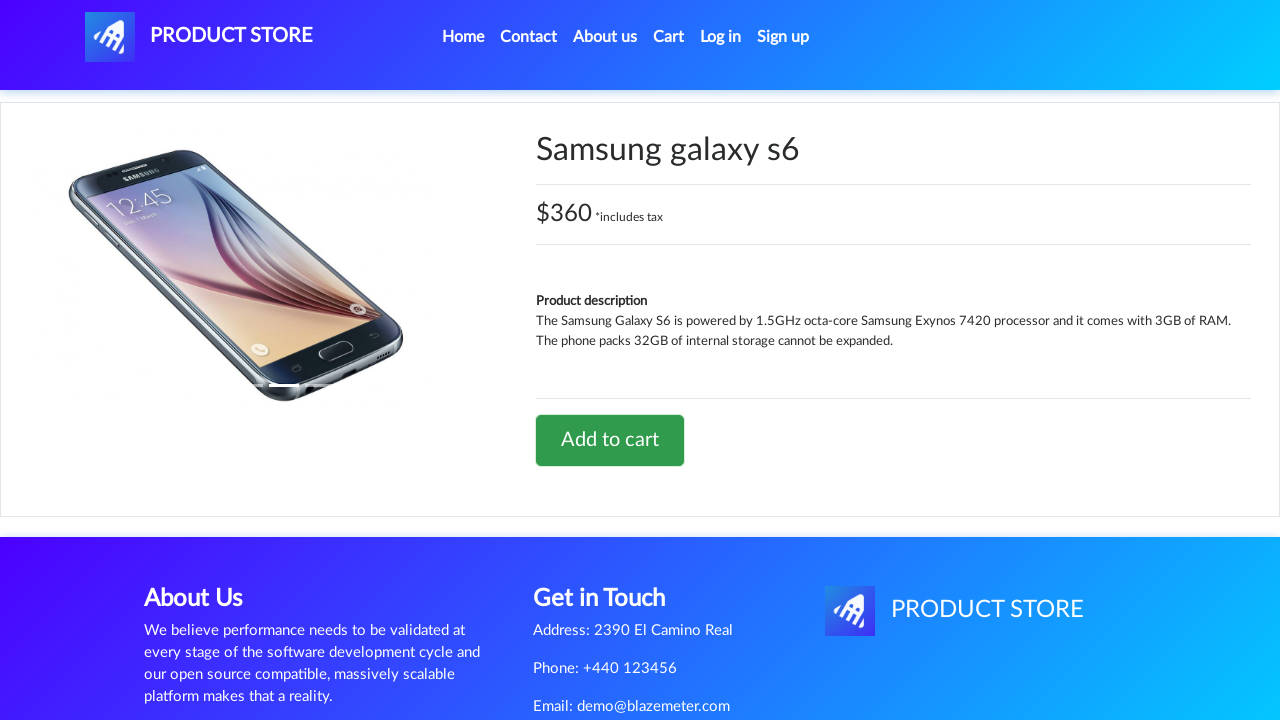

Set up dialog handler to accept alerts
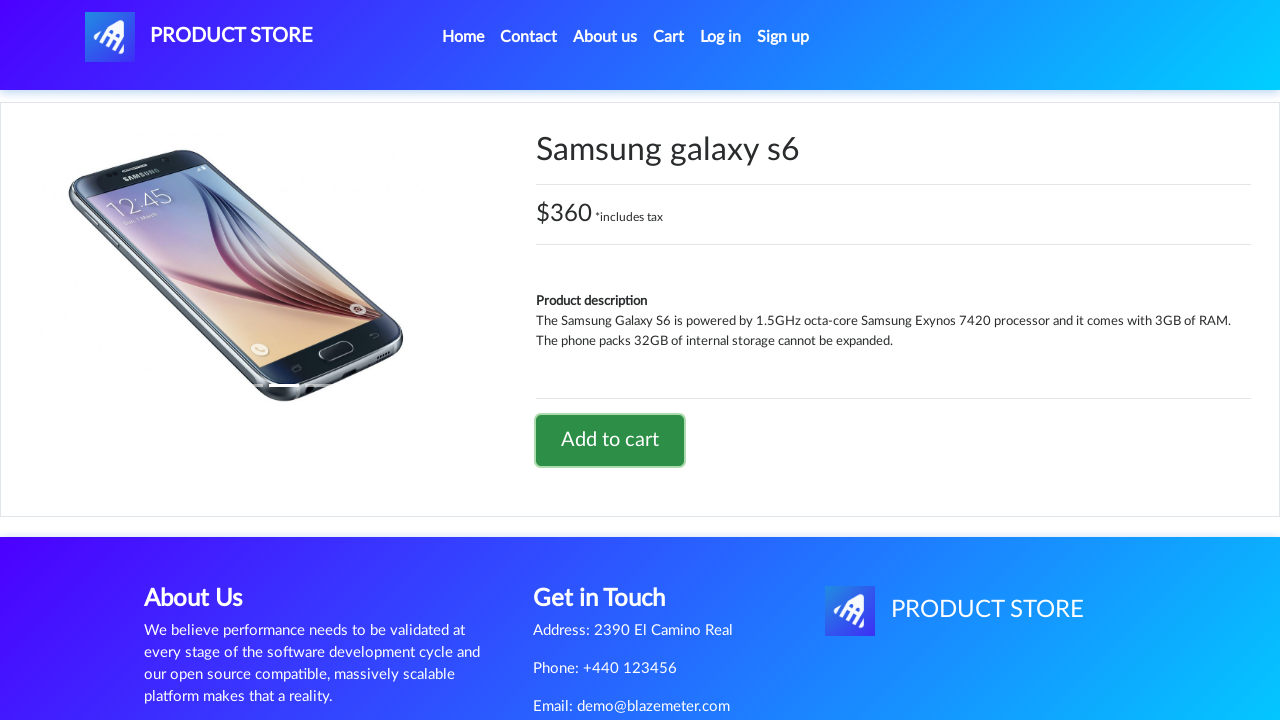

Waited 1 second for confirmation
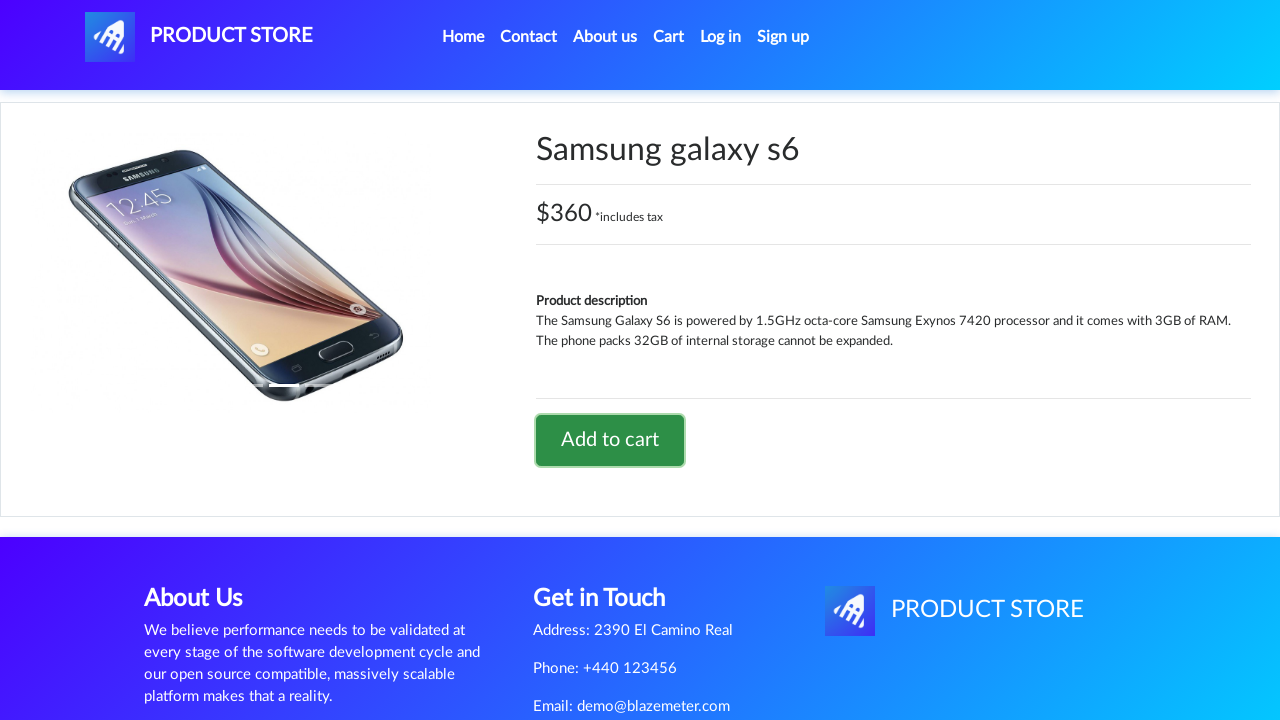

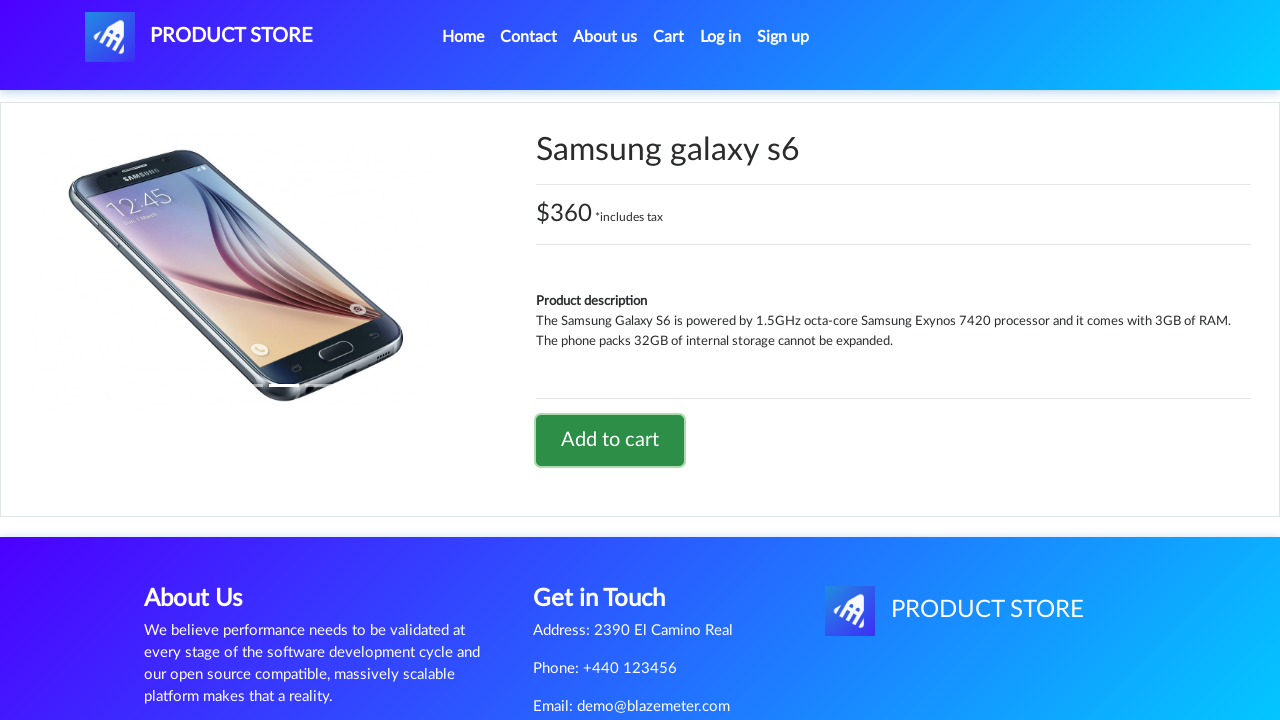